Tests clicking the steer gemma button navigates to the steer section

Starting URL: https://neuronpedia.org/gemma-scope#main

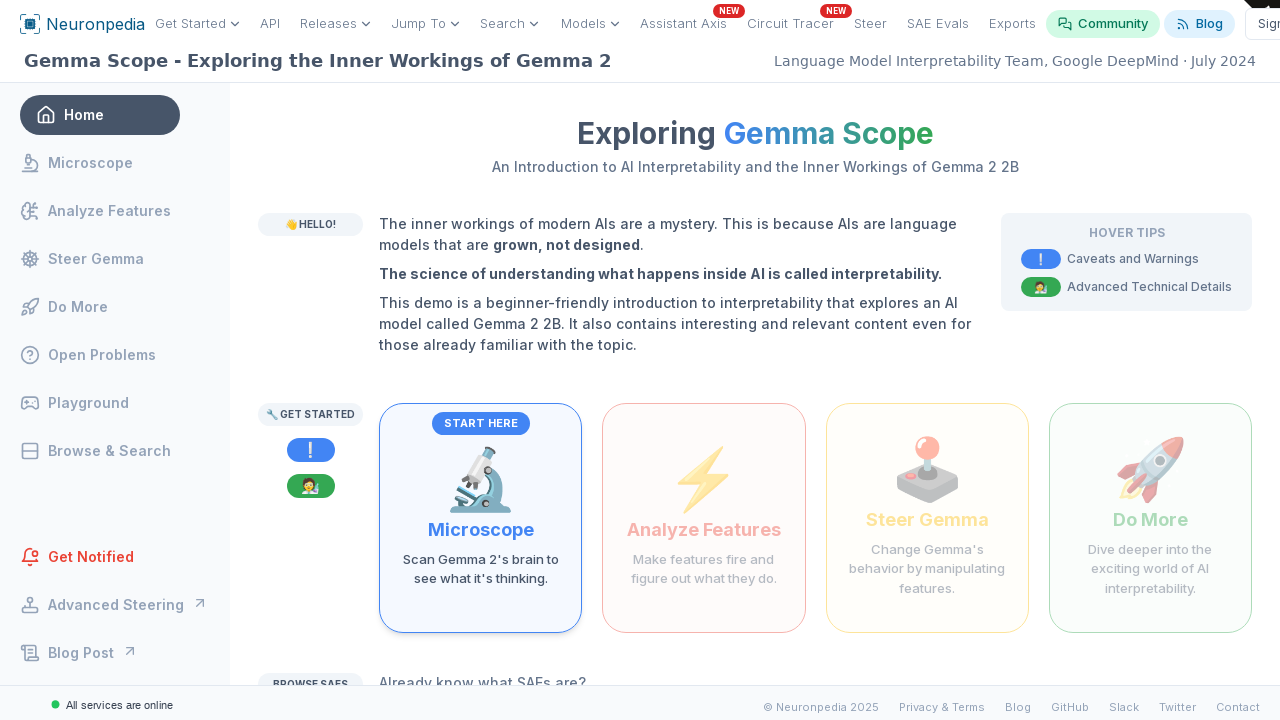

Clicked the steer gemma button at (927, 569) on internal:text="Change Gemma's behavior by manipulating features"i
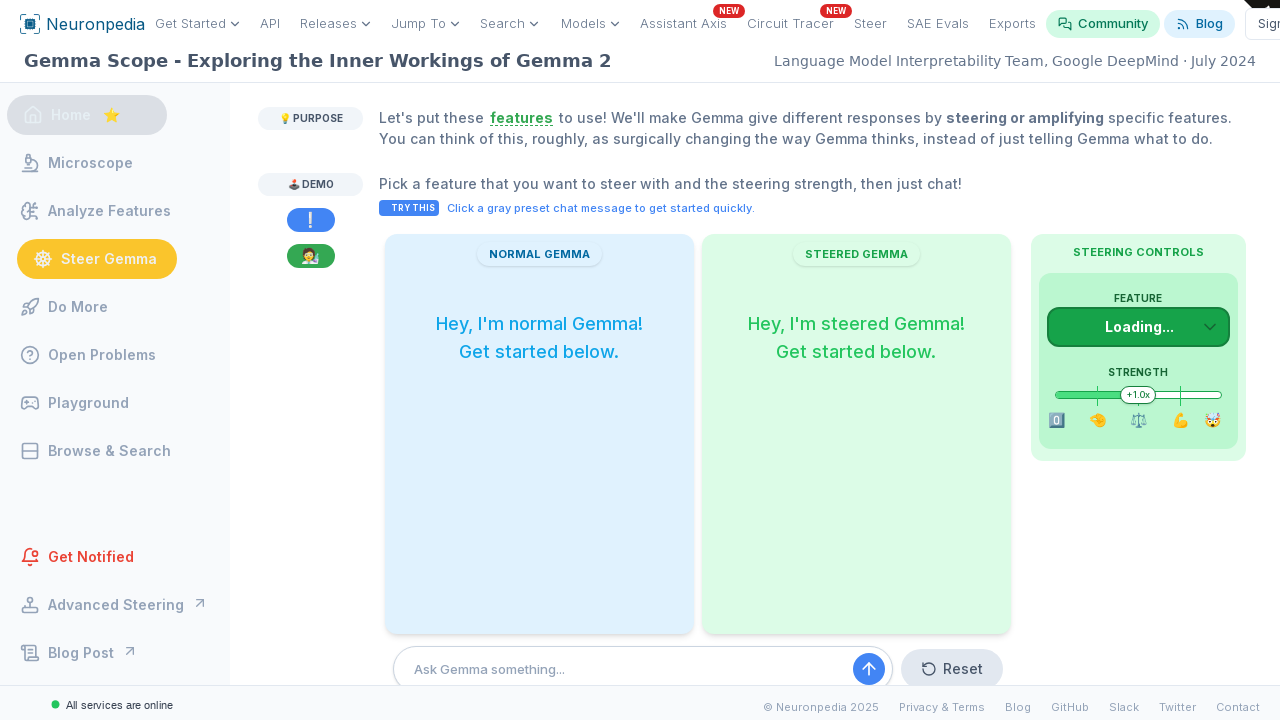

Verified navigation to steer section of Gemma Scope
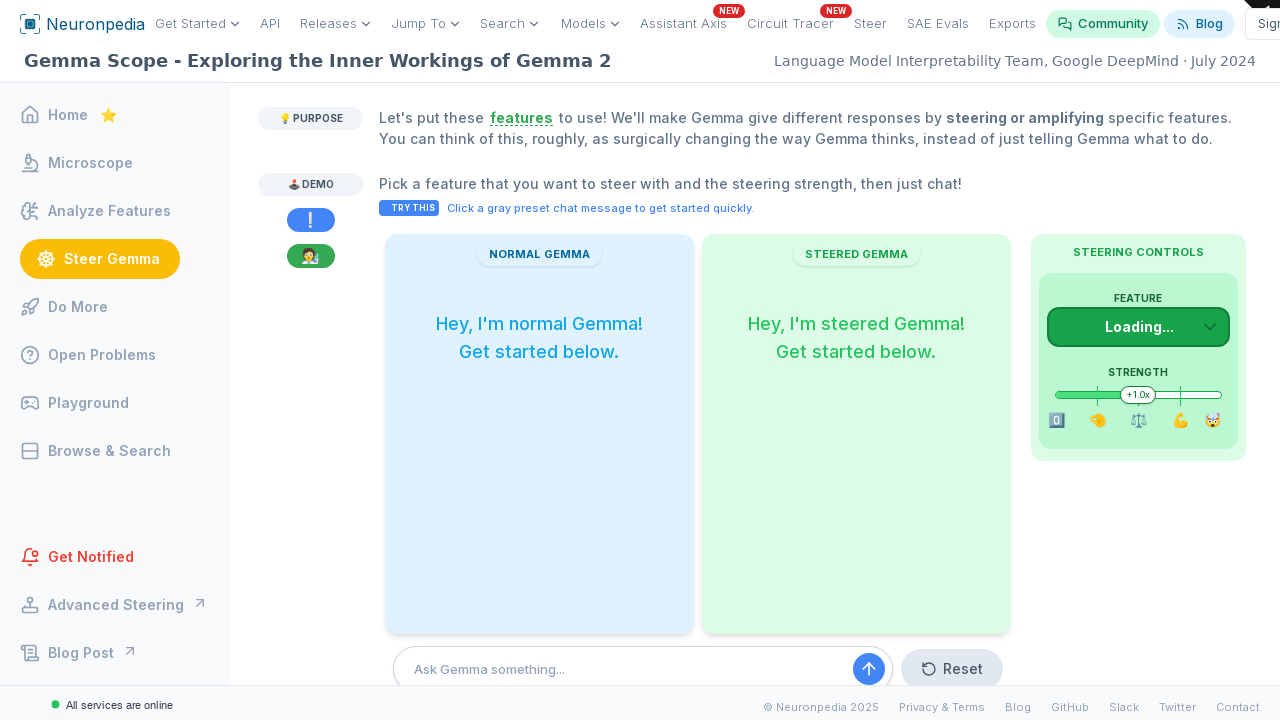

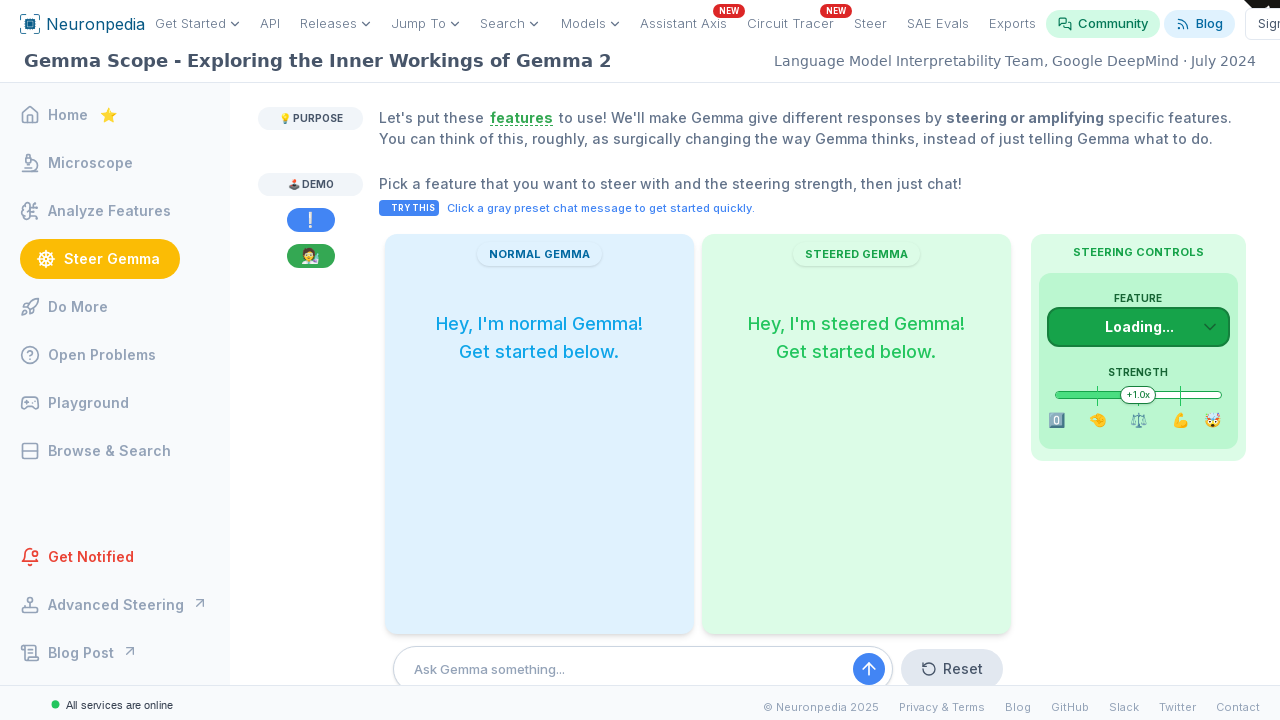